Tests mouse hover functionality to reveal dropdown menu and click on a submenu item

Starting URL: http://seleniumpractise.blogspot.com/2016/08/how-to-perform-mouse-hover-in-selenium.html

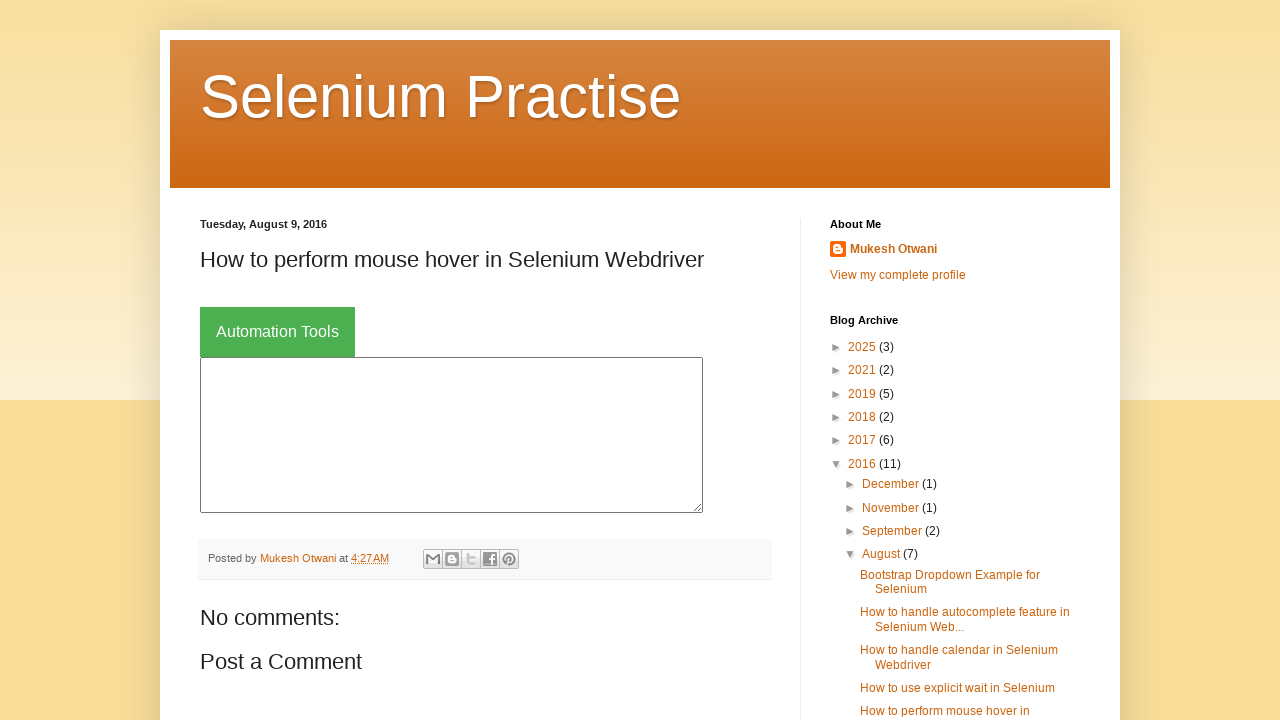

Navigated to mouse hover test page
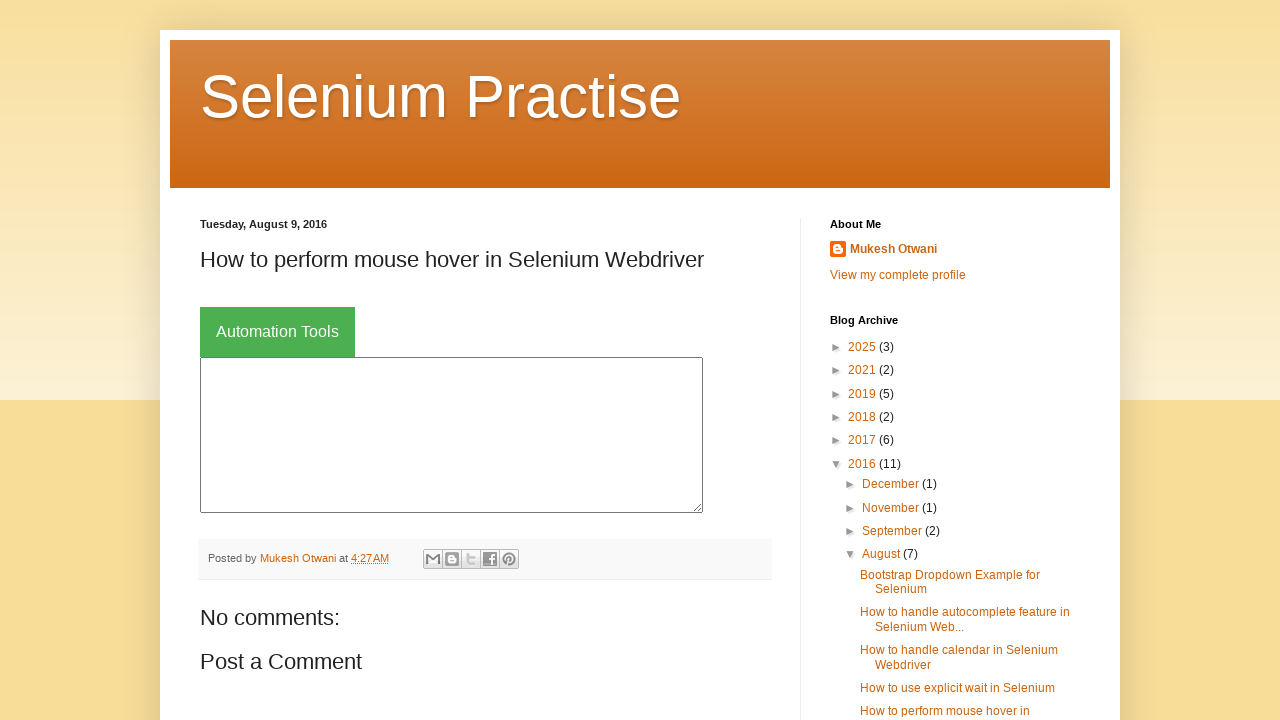

Hovered over 'Automation Tools' button to reveal dropdown menu at (278, 332) on xpath=//button[text()='Automation Tools']
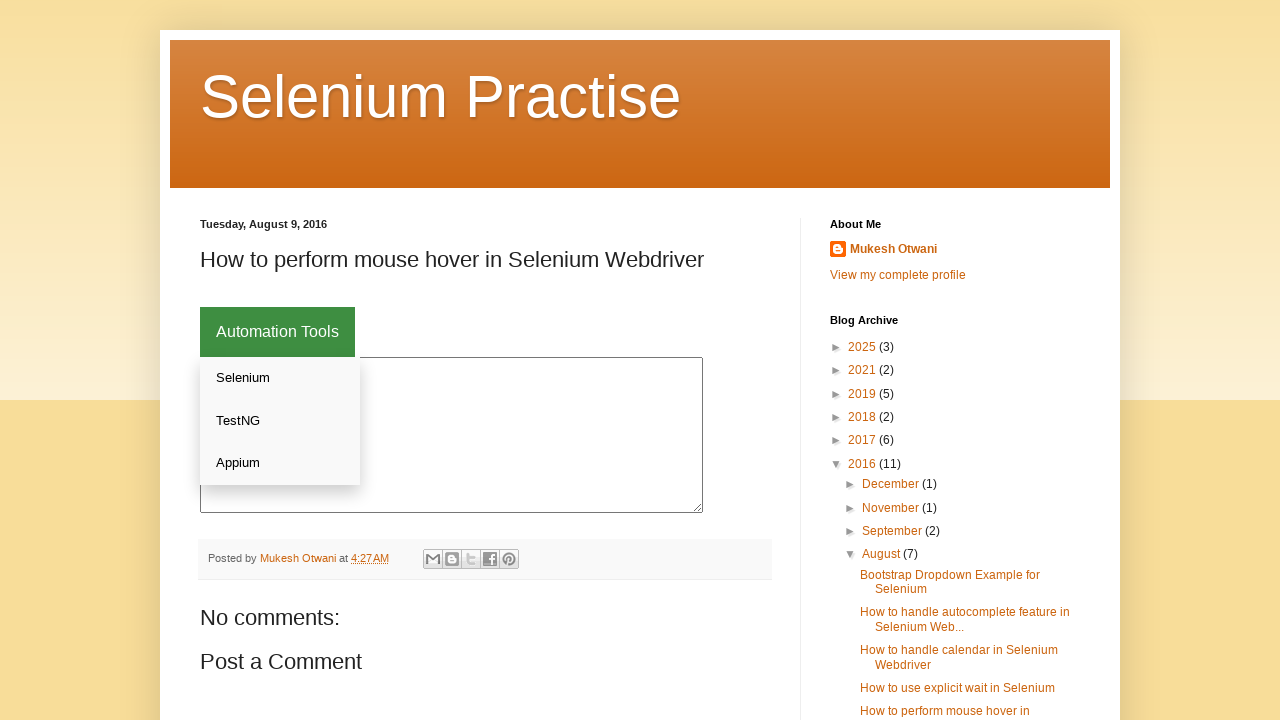

Clicked on 'TestNG' link in dropdown submenu at (280, 421) on xpath=//a[text()='TestNG']
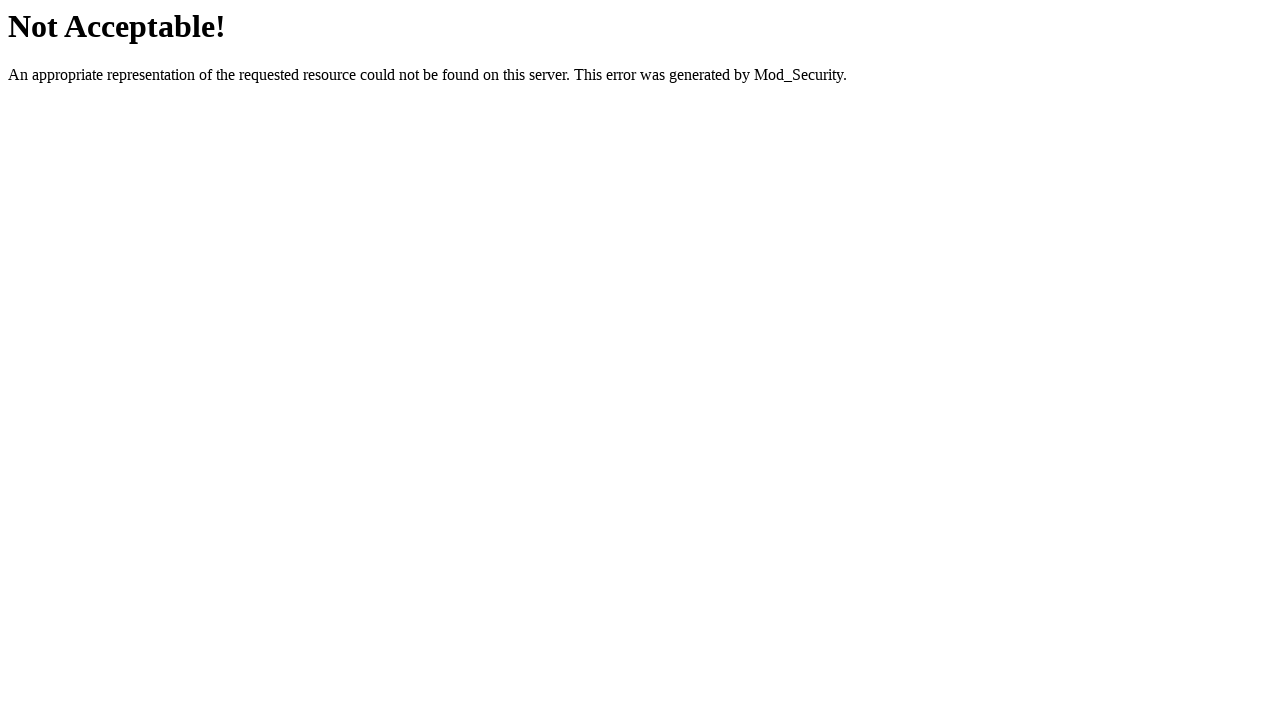

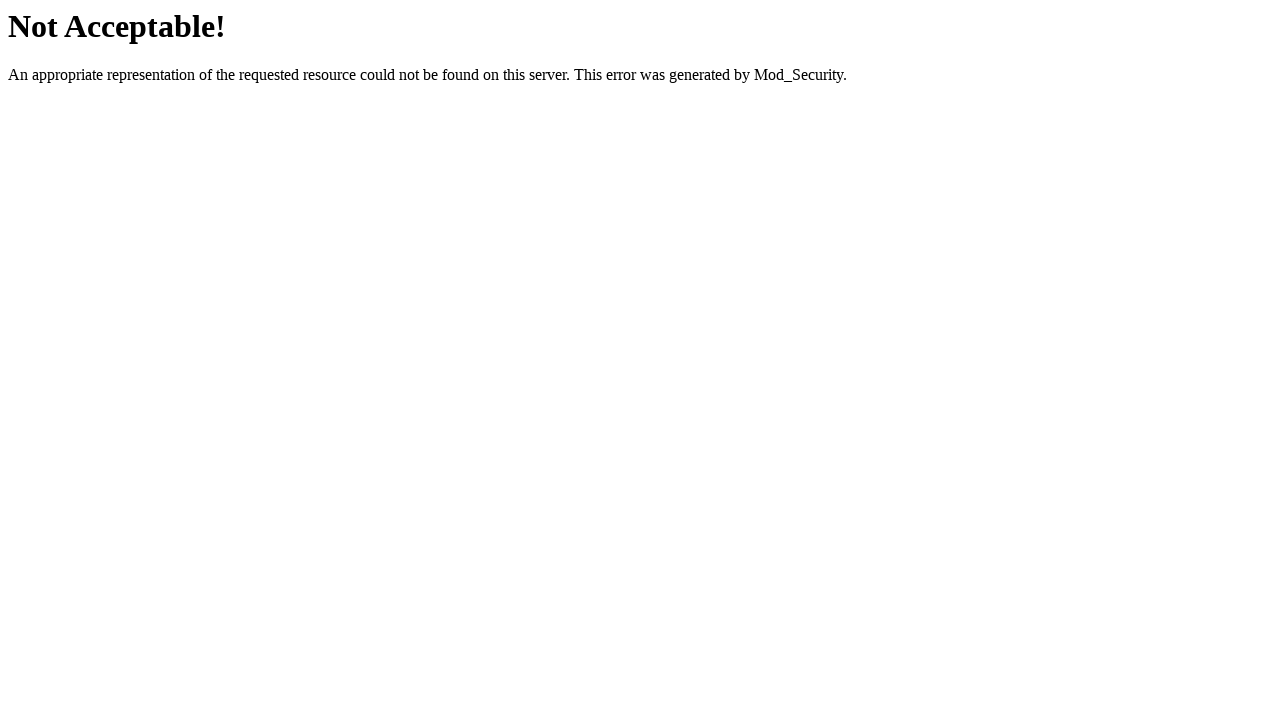